Tests the Korean fund information system by selecting a fund type from a dropdown menu and clicking the search button to load results

Starting URL: http://dis.kofia.or.kr/websquare/index.jsp?w2xPath=/wq/fundann/DISMainFlucFund.xml&divisionId=MDIS01006002000000&serviceId=SDIS01006002000

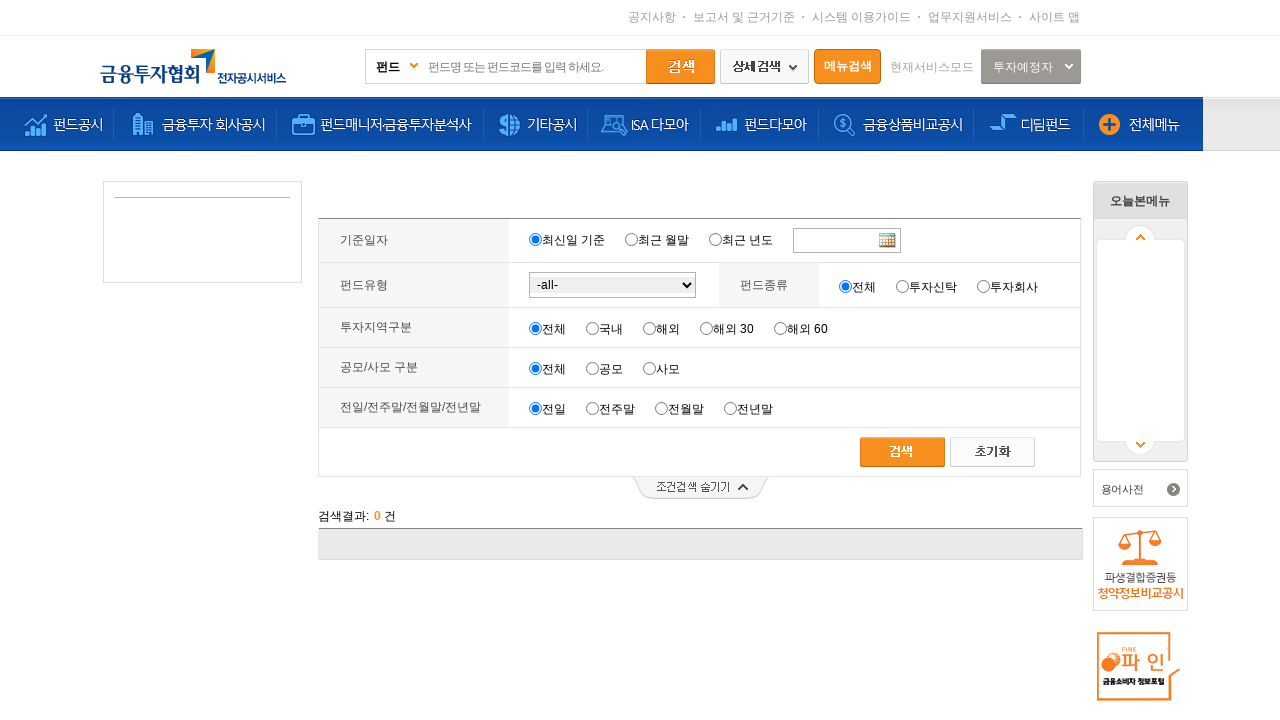

Selected '혼합주식형' (Mixed Stock Type) from fund type dropdown on #fundTyp_input_0
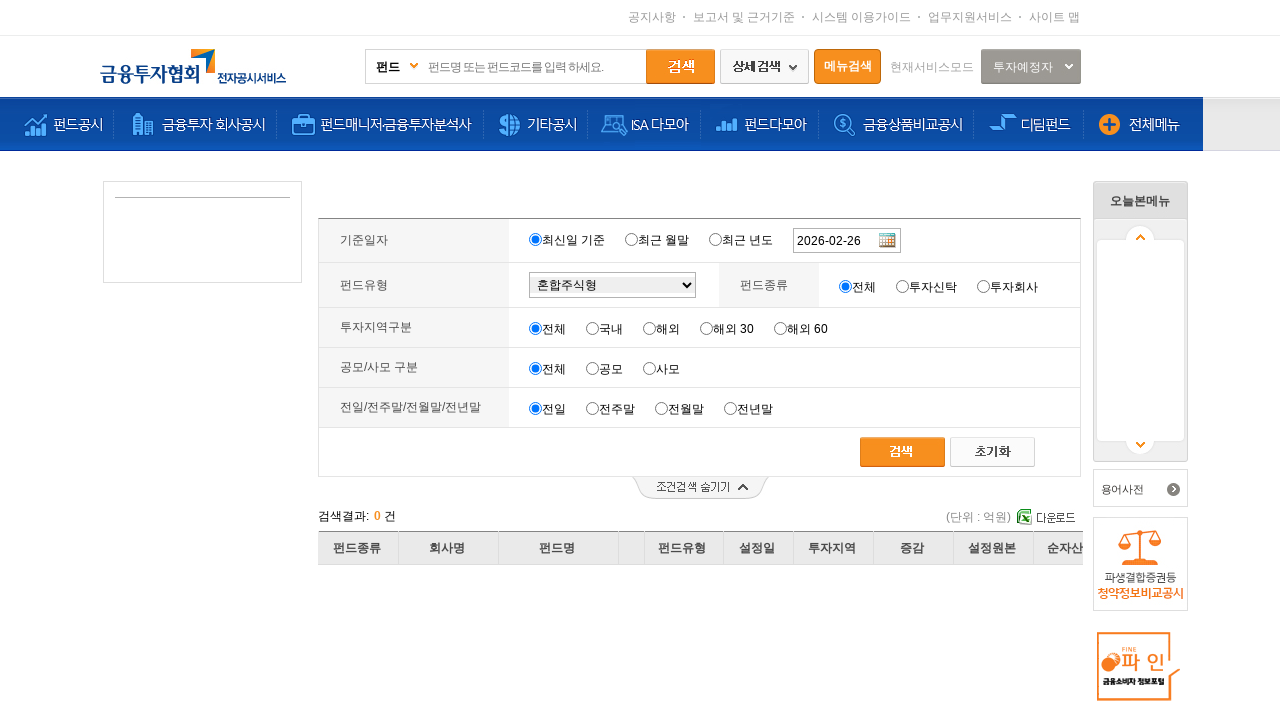

Clicked search button to load fund results at (902, 452) on #btnSearImg
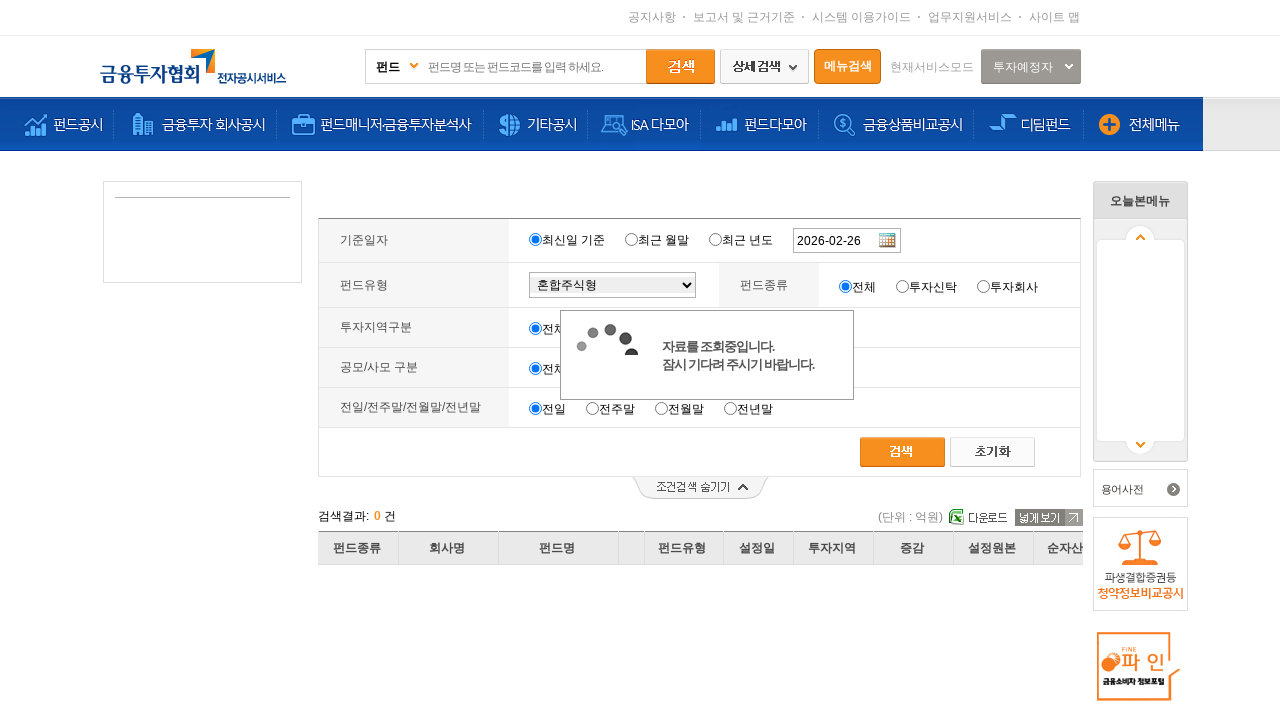

Fund results table loaded successfully
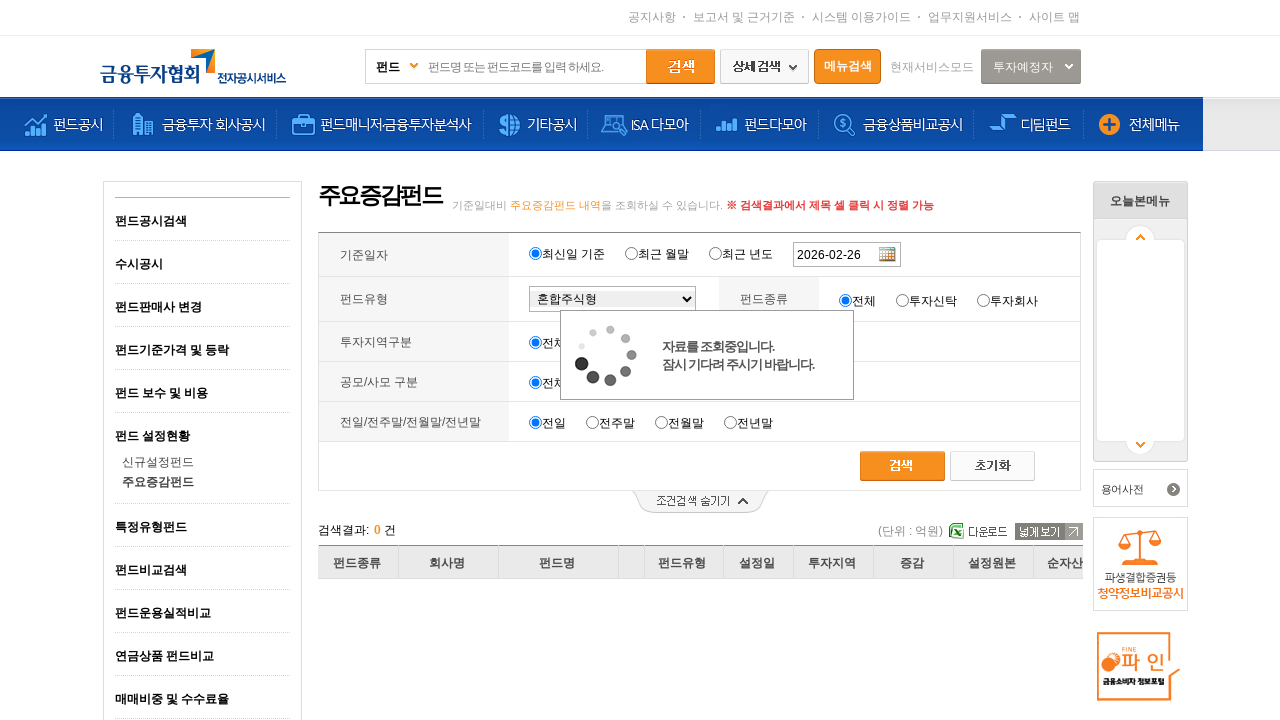

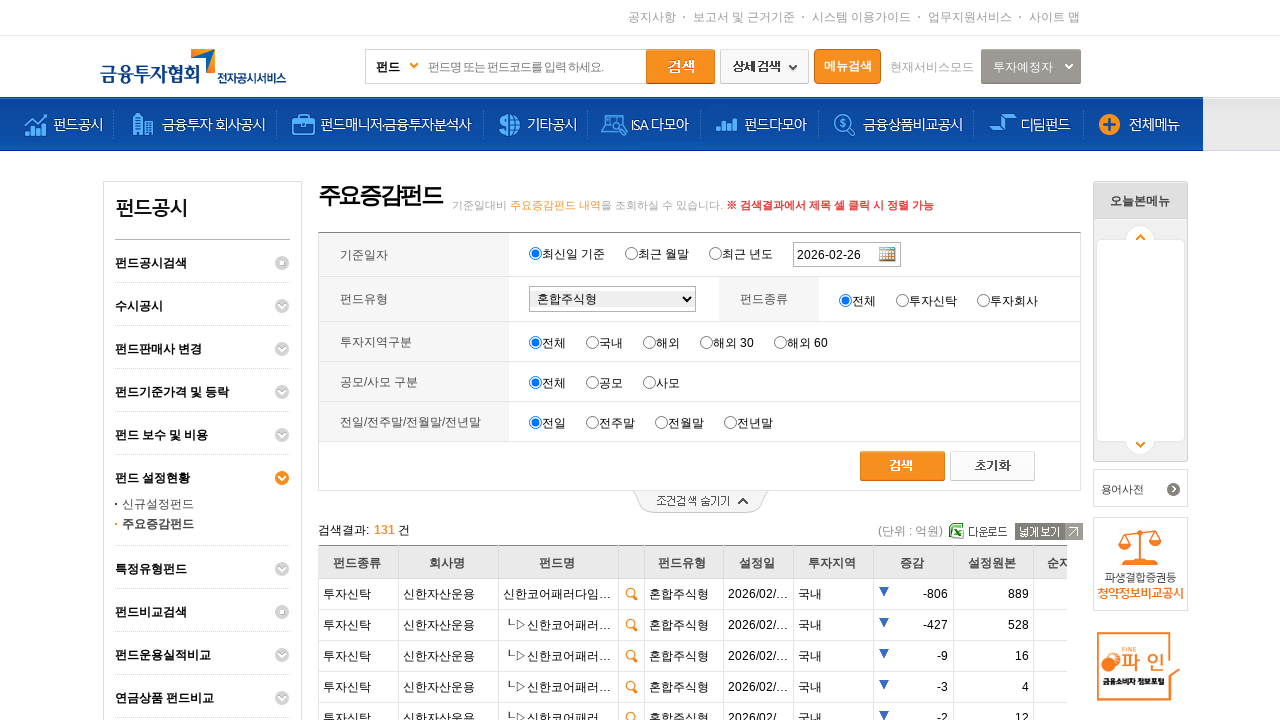